Tests navigation through getcalley.com website by clicking various links from the sitemap page, visiting different pages (home, call from browser, pro features, best auto dialer, how it works), and navigating back to the sitemap between each visit.

Starting URL: https://www.getcalley.com/page-sitemap.xml

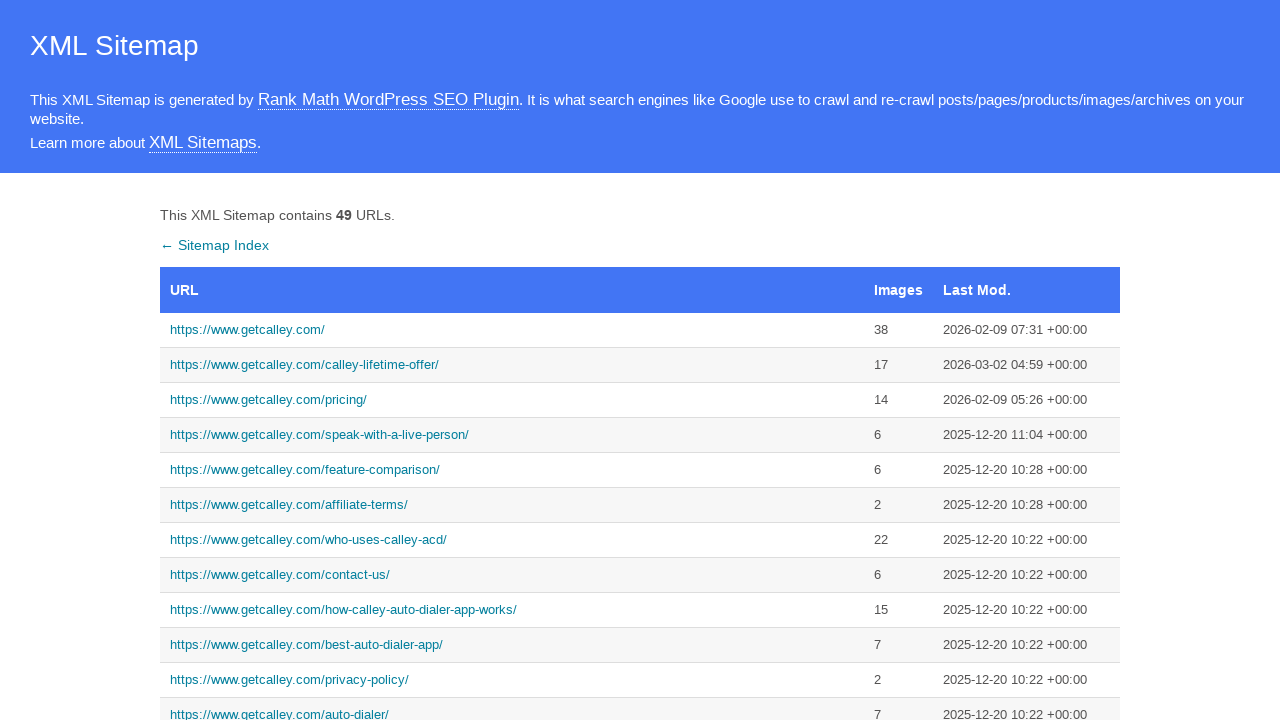

Clicked on homepage link at (512, 330) on a[href='https://www.getcalley.com/']
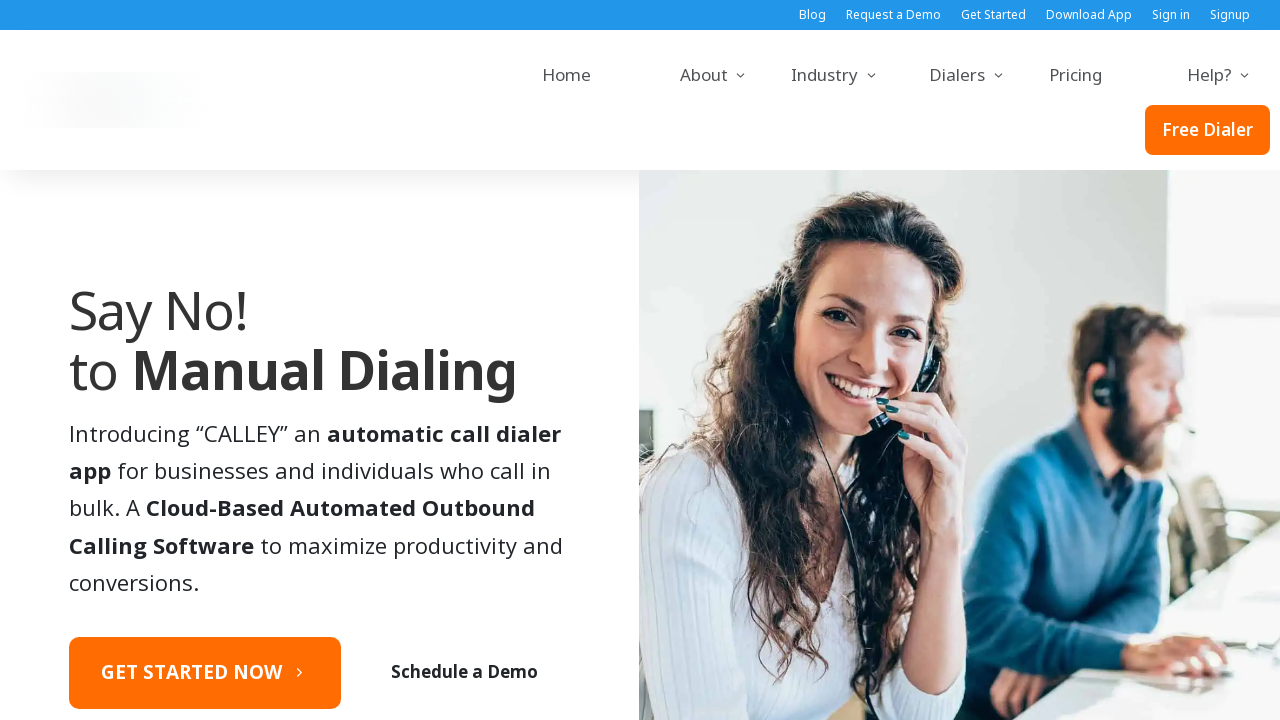

Homepage loaded (domcontentloaded state)
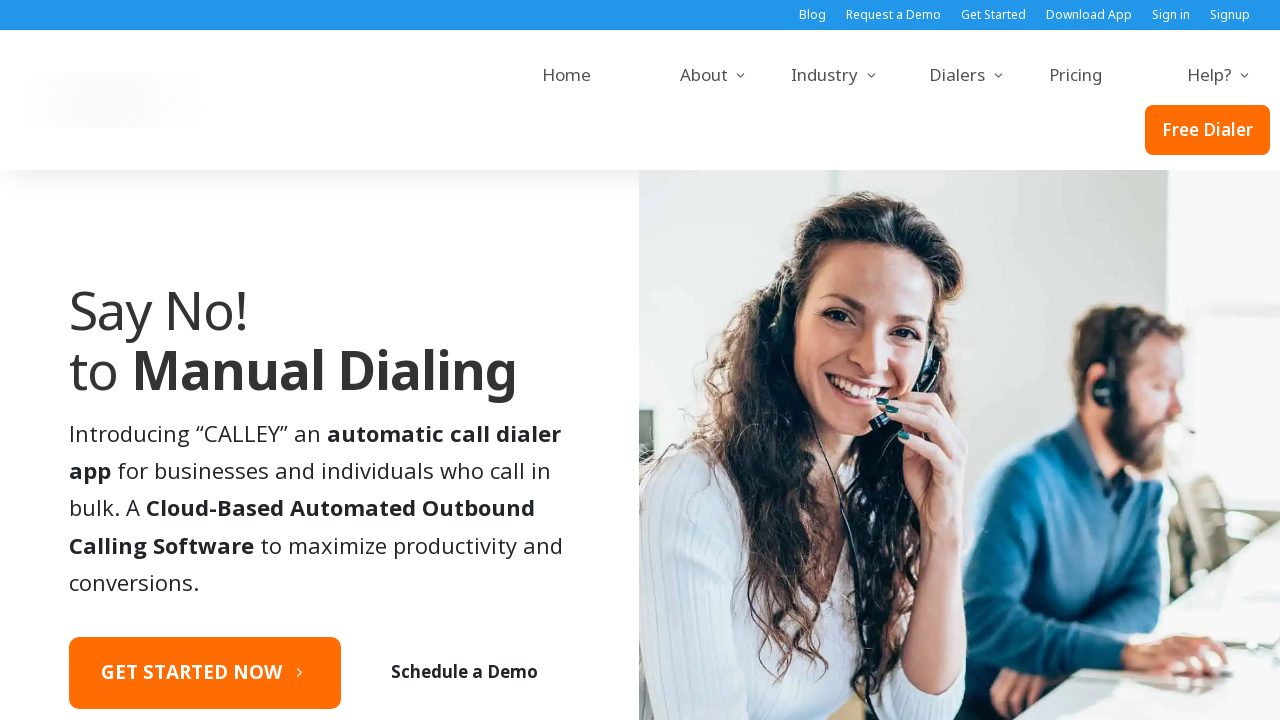

Set viewport size to 1536x864
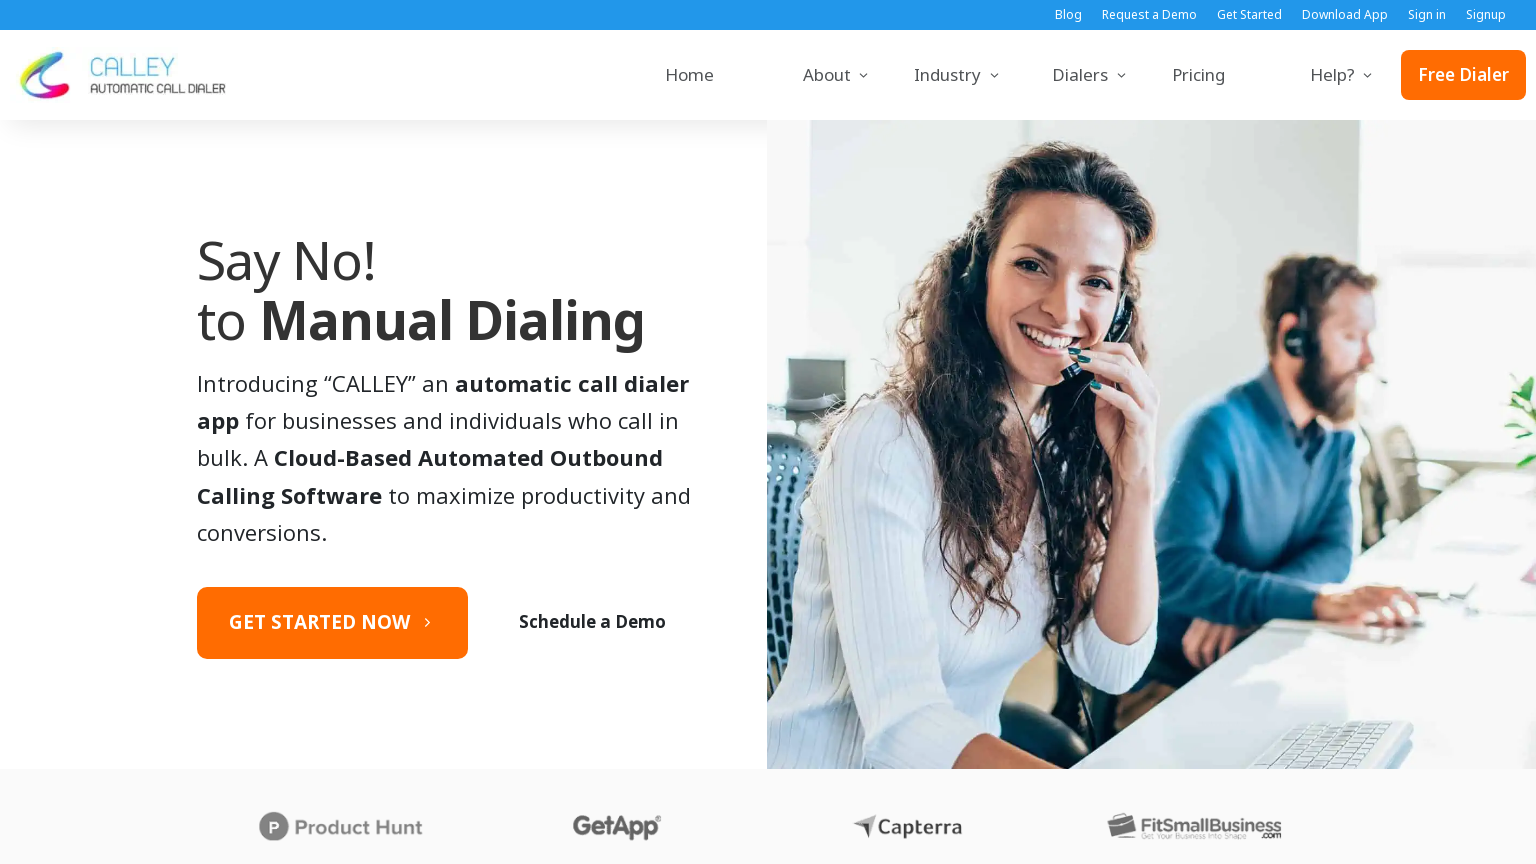

Navigated back to sitemap
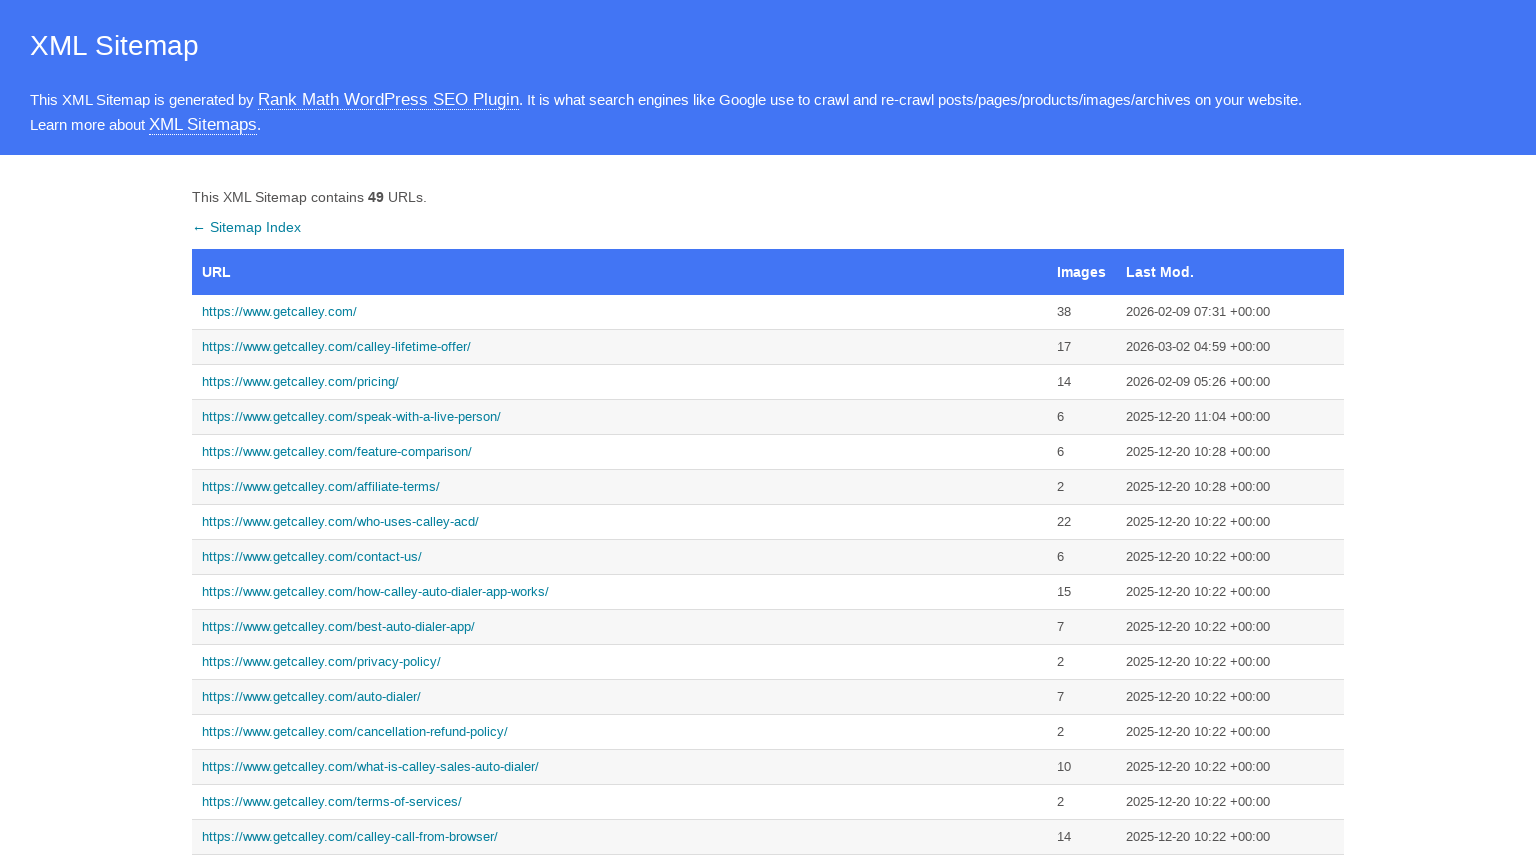

Clicked on Call from Browser page link at (620, 837) on a[href='https://www.getcalley.com/calley-call-from-browser/']
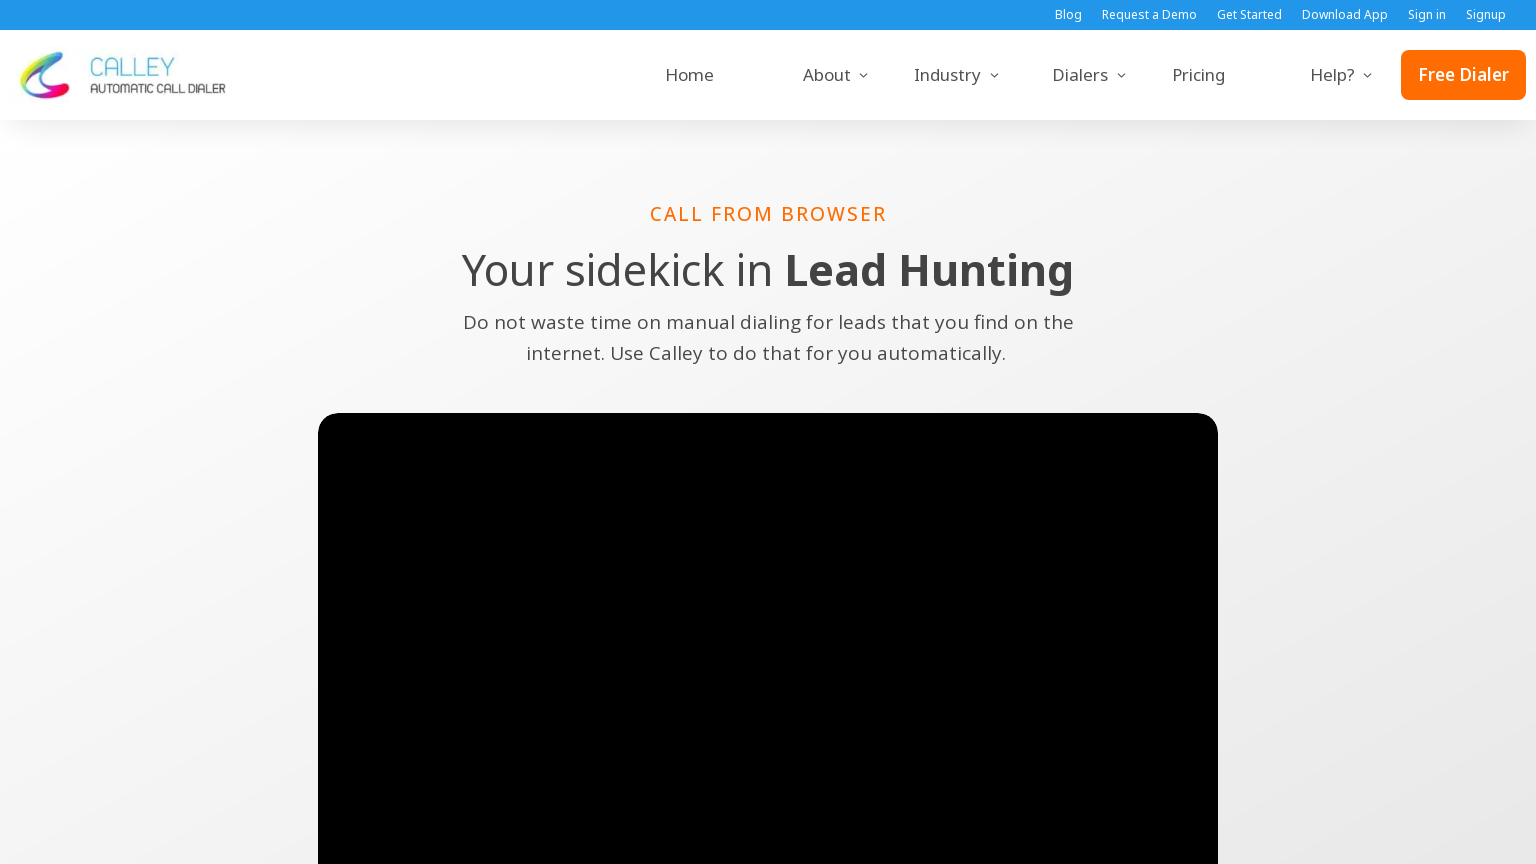

Call from Browser page loaded (domcontentloaded state)
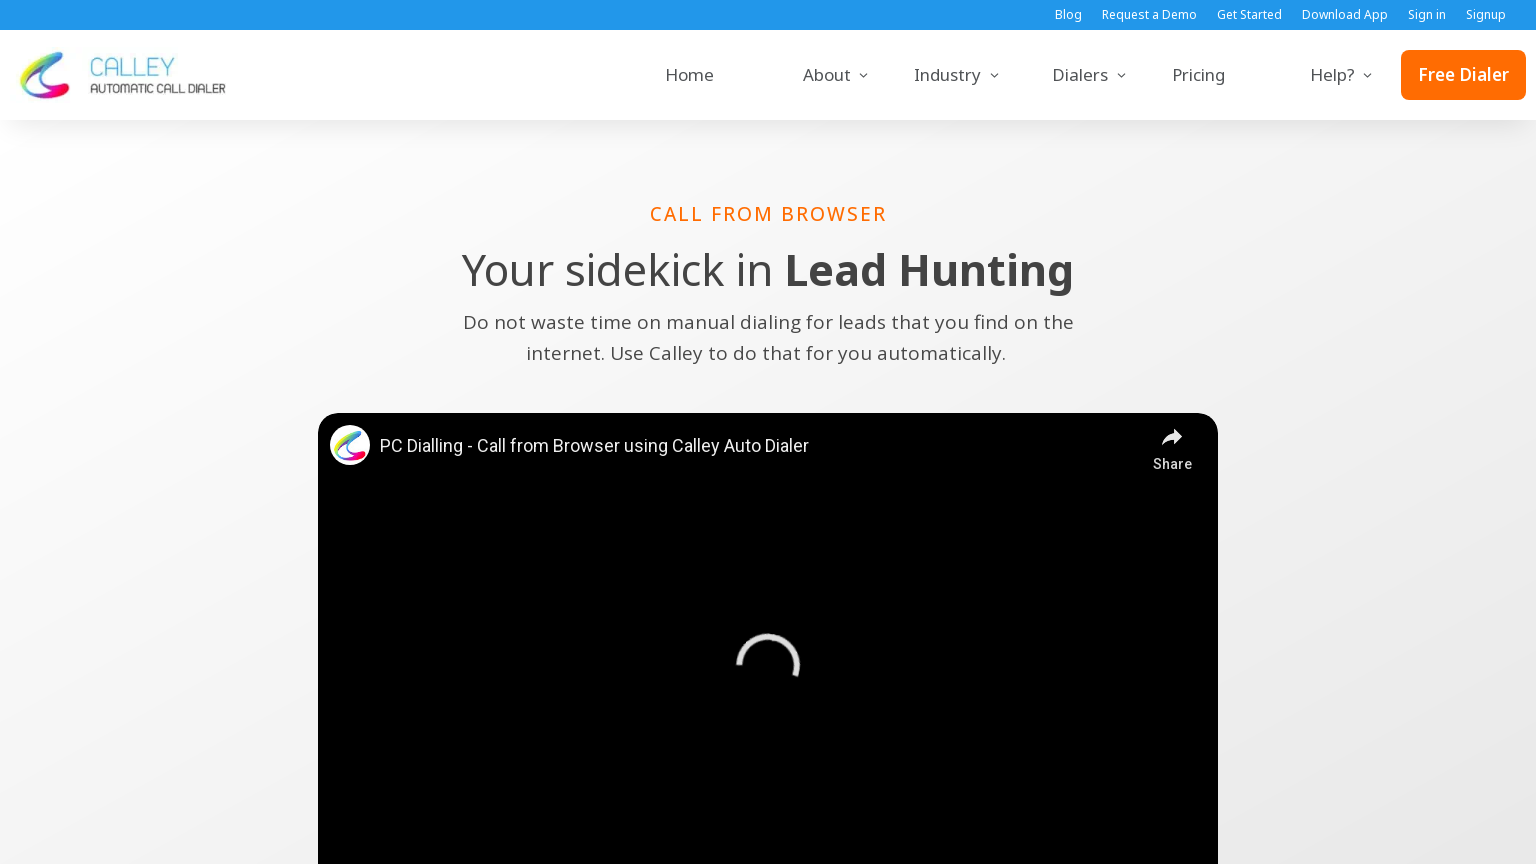

Navigated back to sitemap
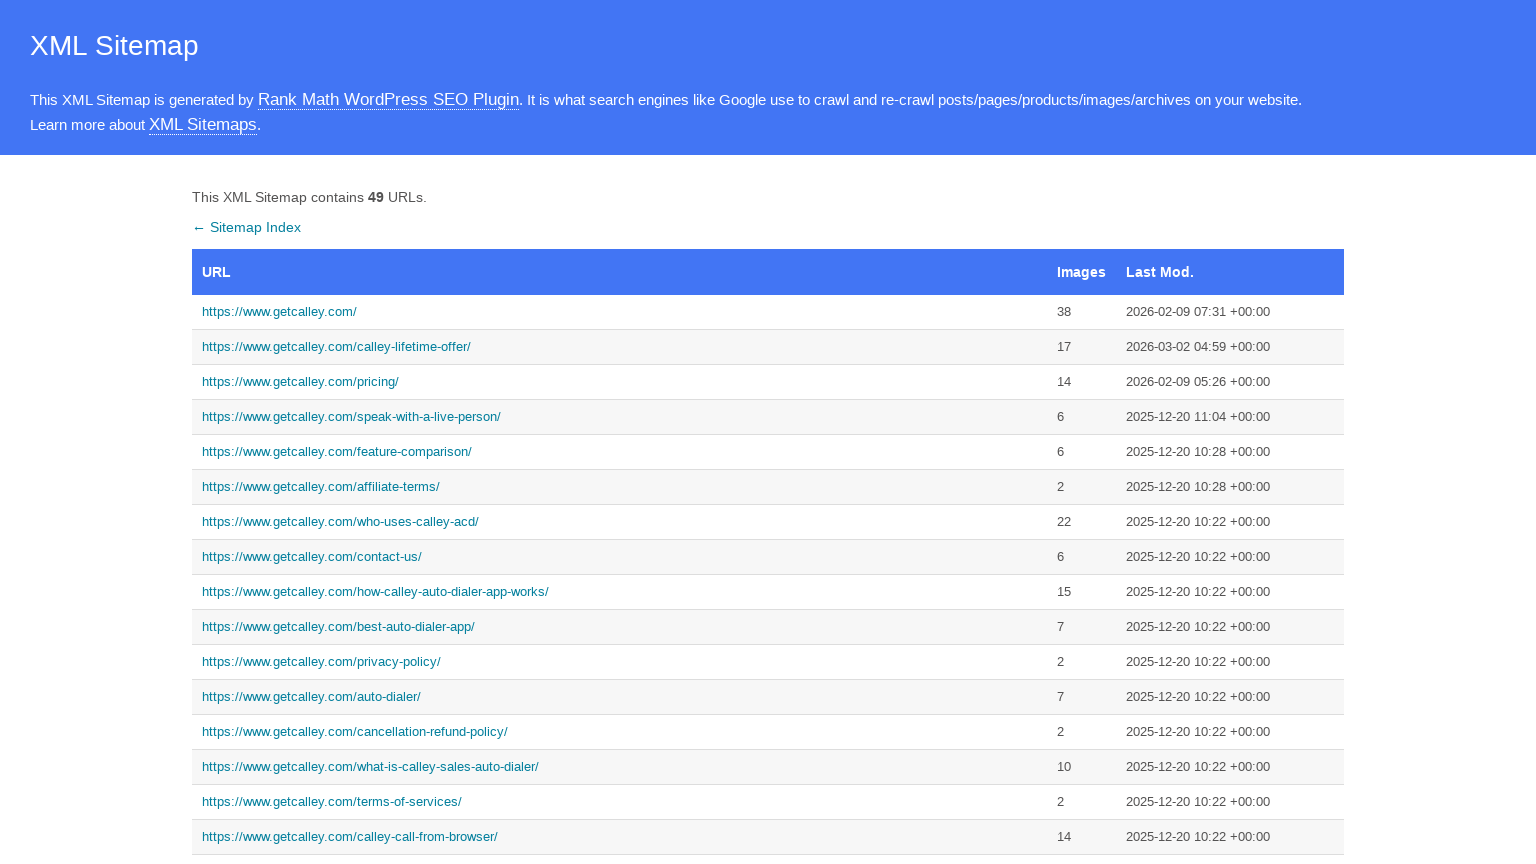

Clicked on Pro Features page link at (620, 432) on a[href='https://www.getcalley.com/calley-pro-features/']
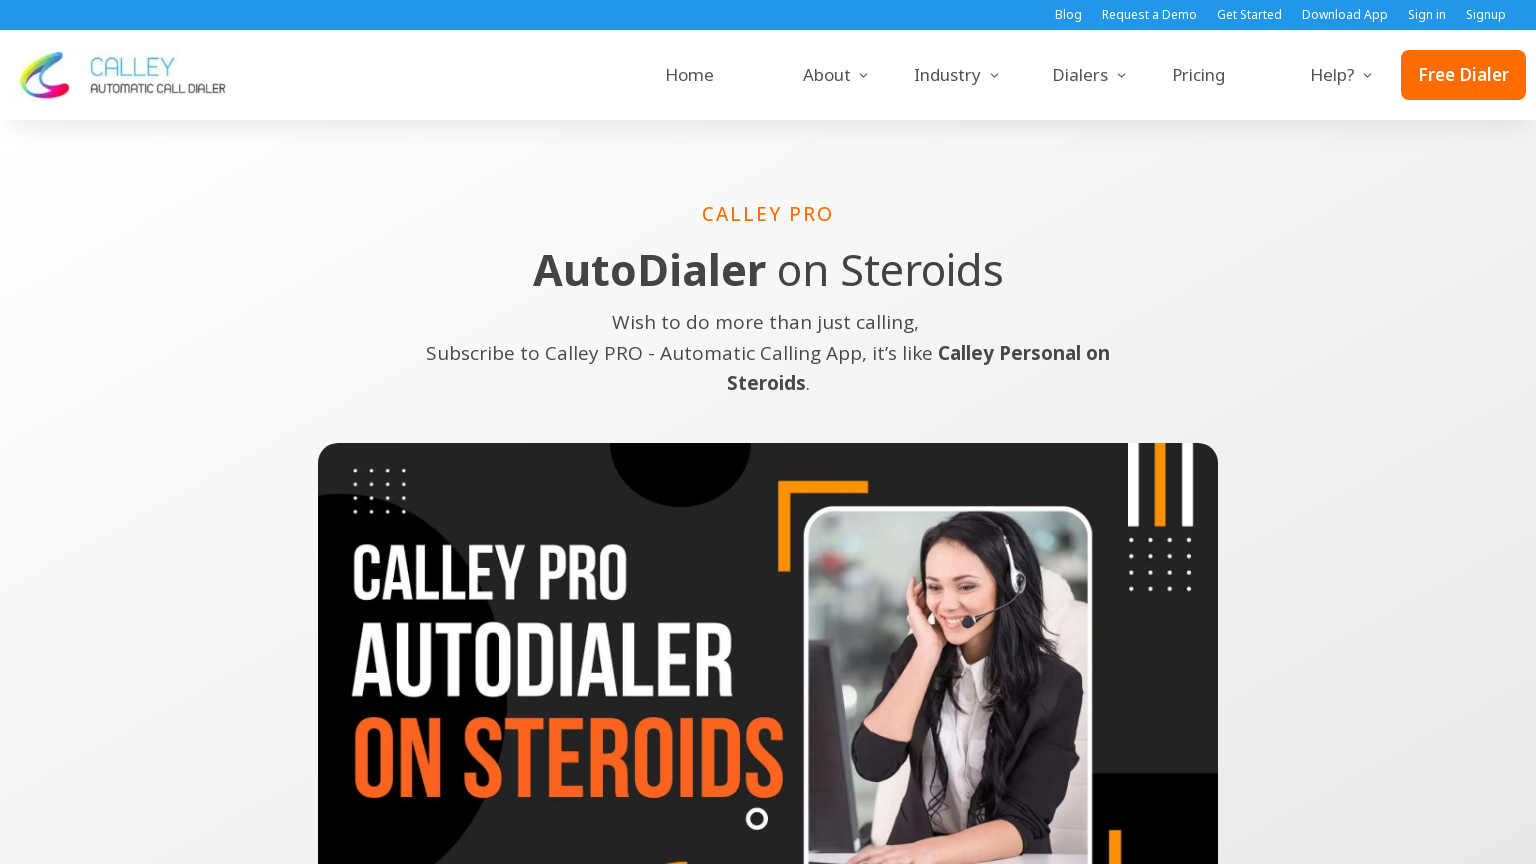

Pro Features page loaded (domcontentloaded state)
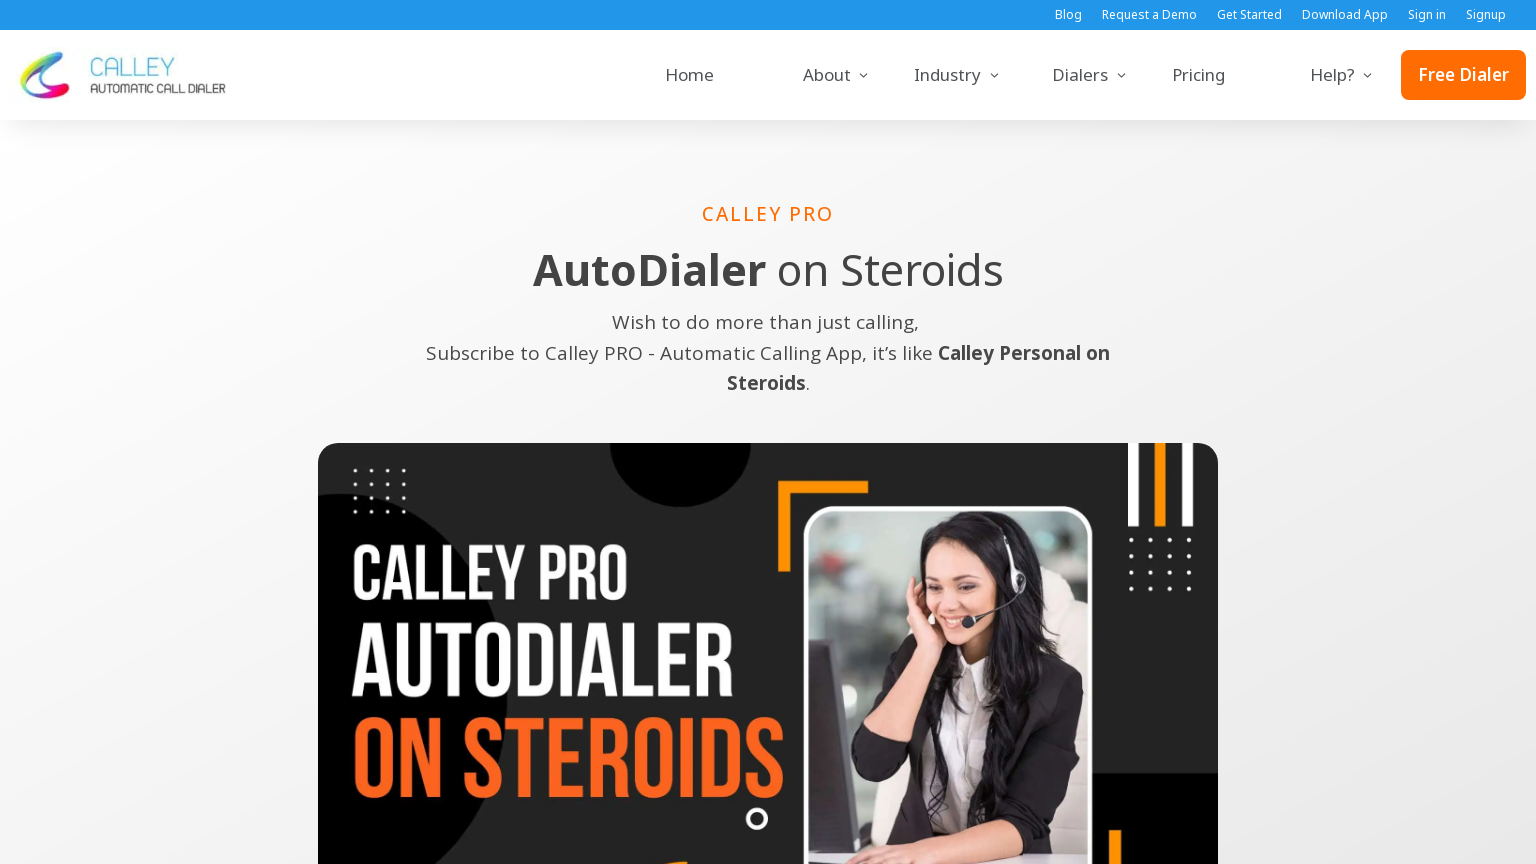

Navigated back to sitemap
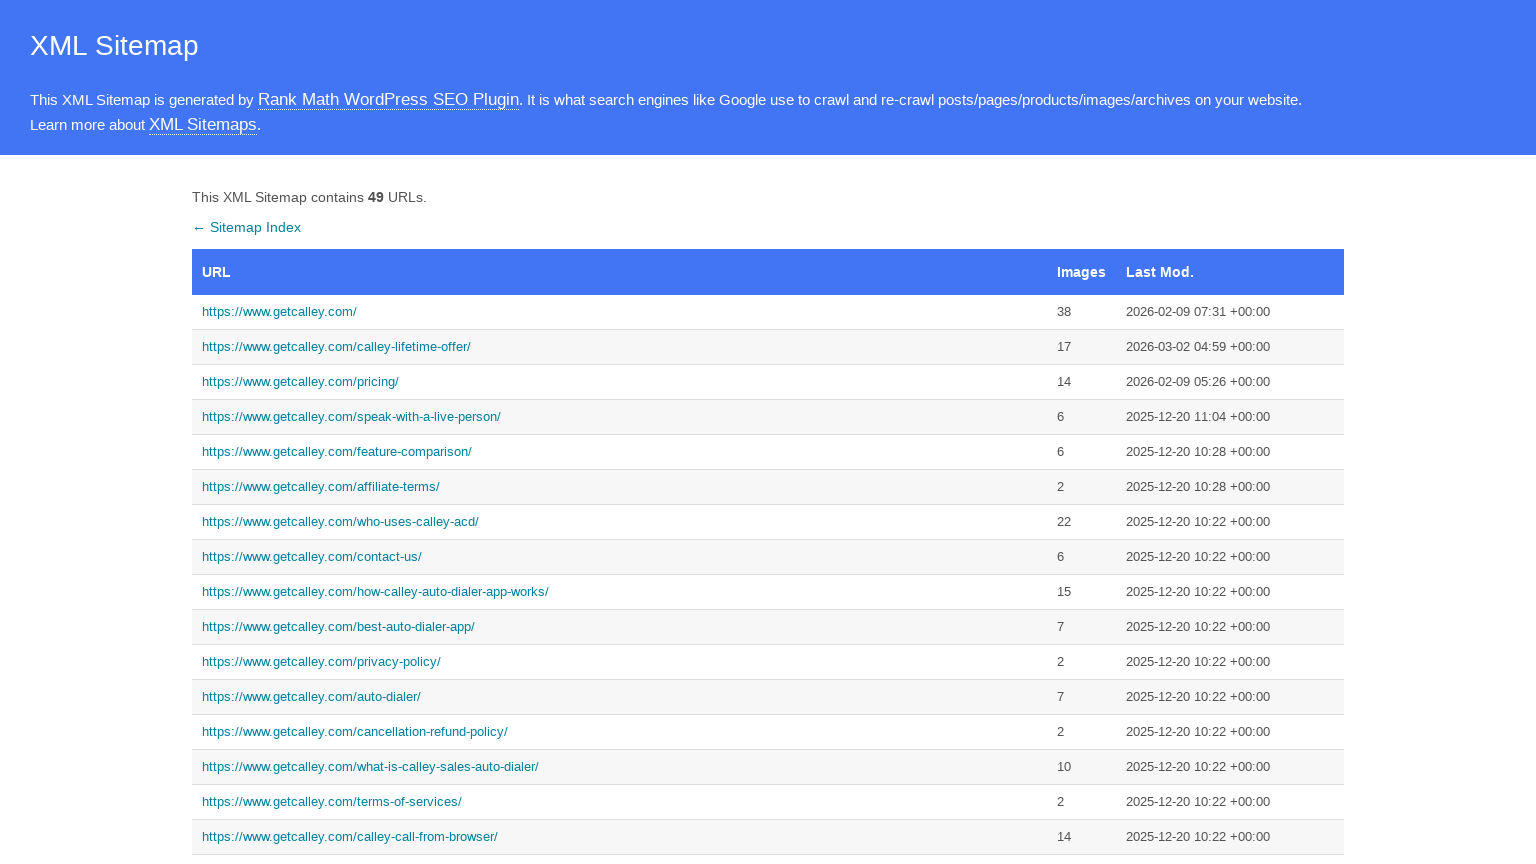

Clicked on Best Auto Dialer App page link at (620, 627) on a[href='https://www.getcalley.com/best-auto-dialer-app/']
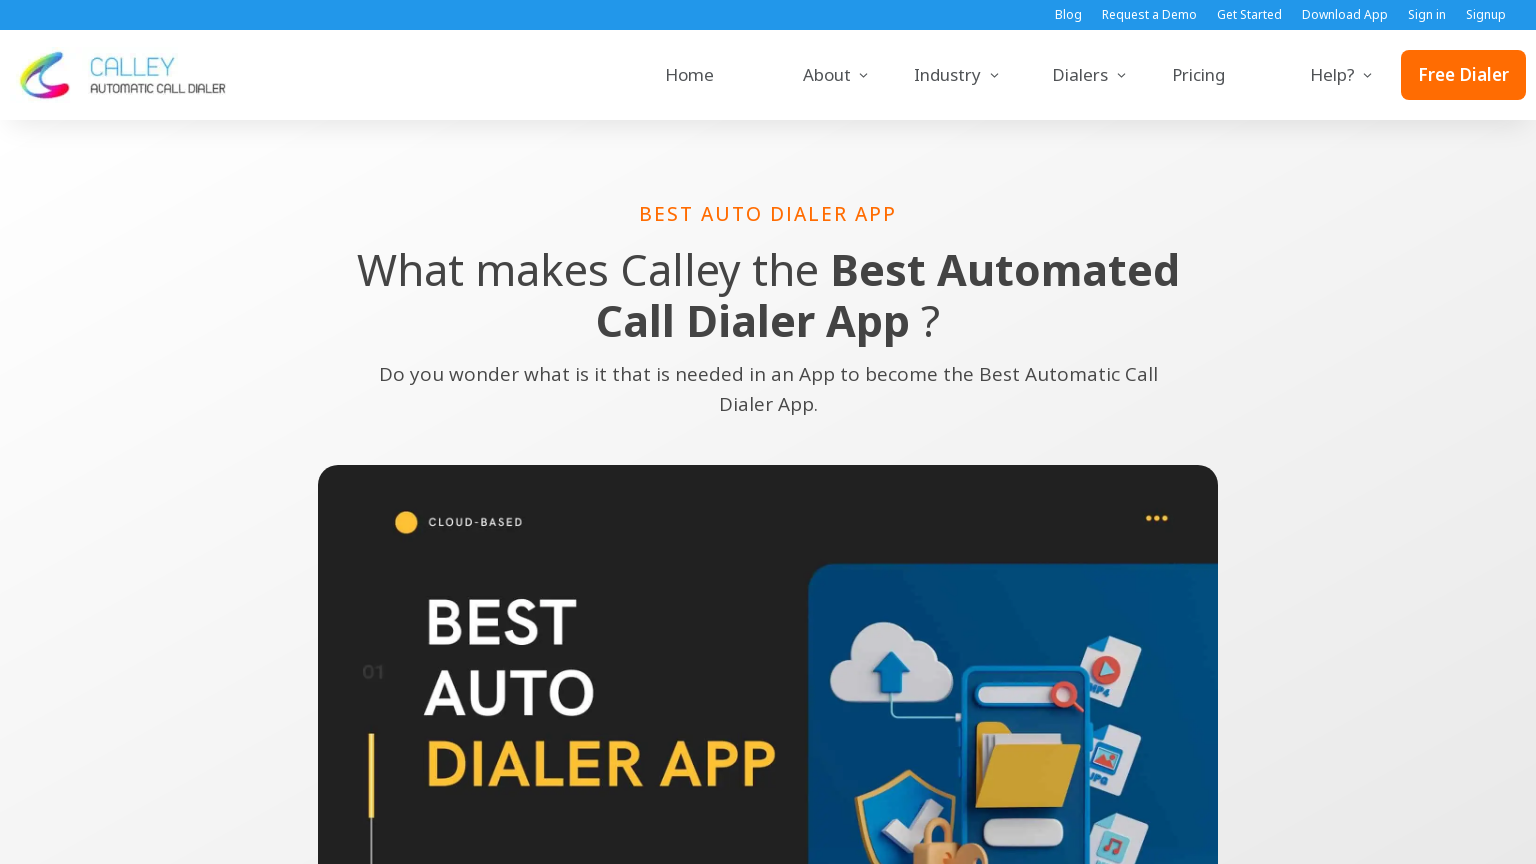

Best Auto Dialer App page loaded (domcontentloaded state)
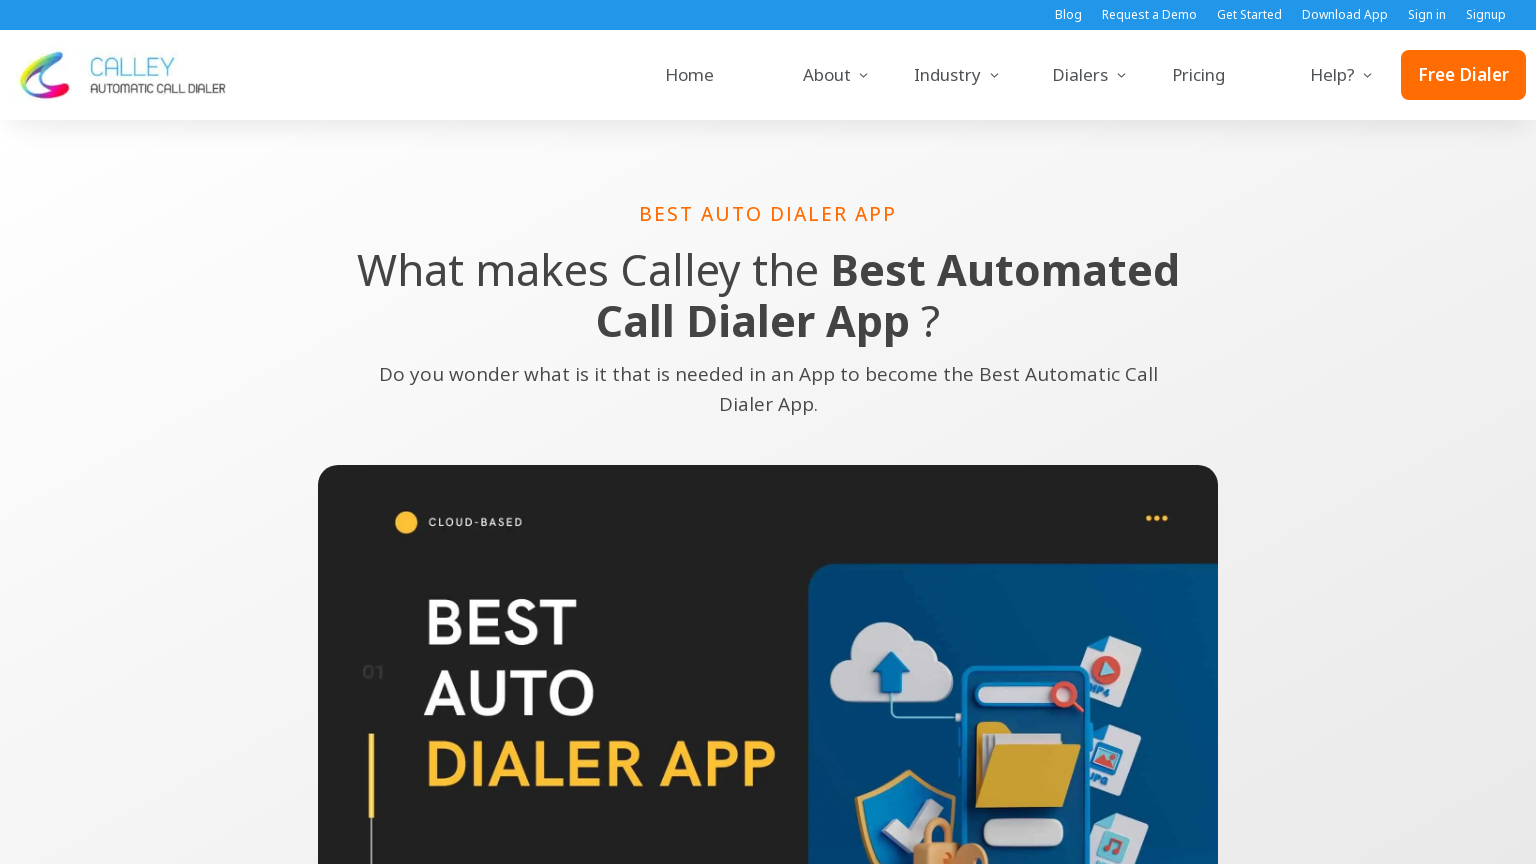

Navigated back to sitemap
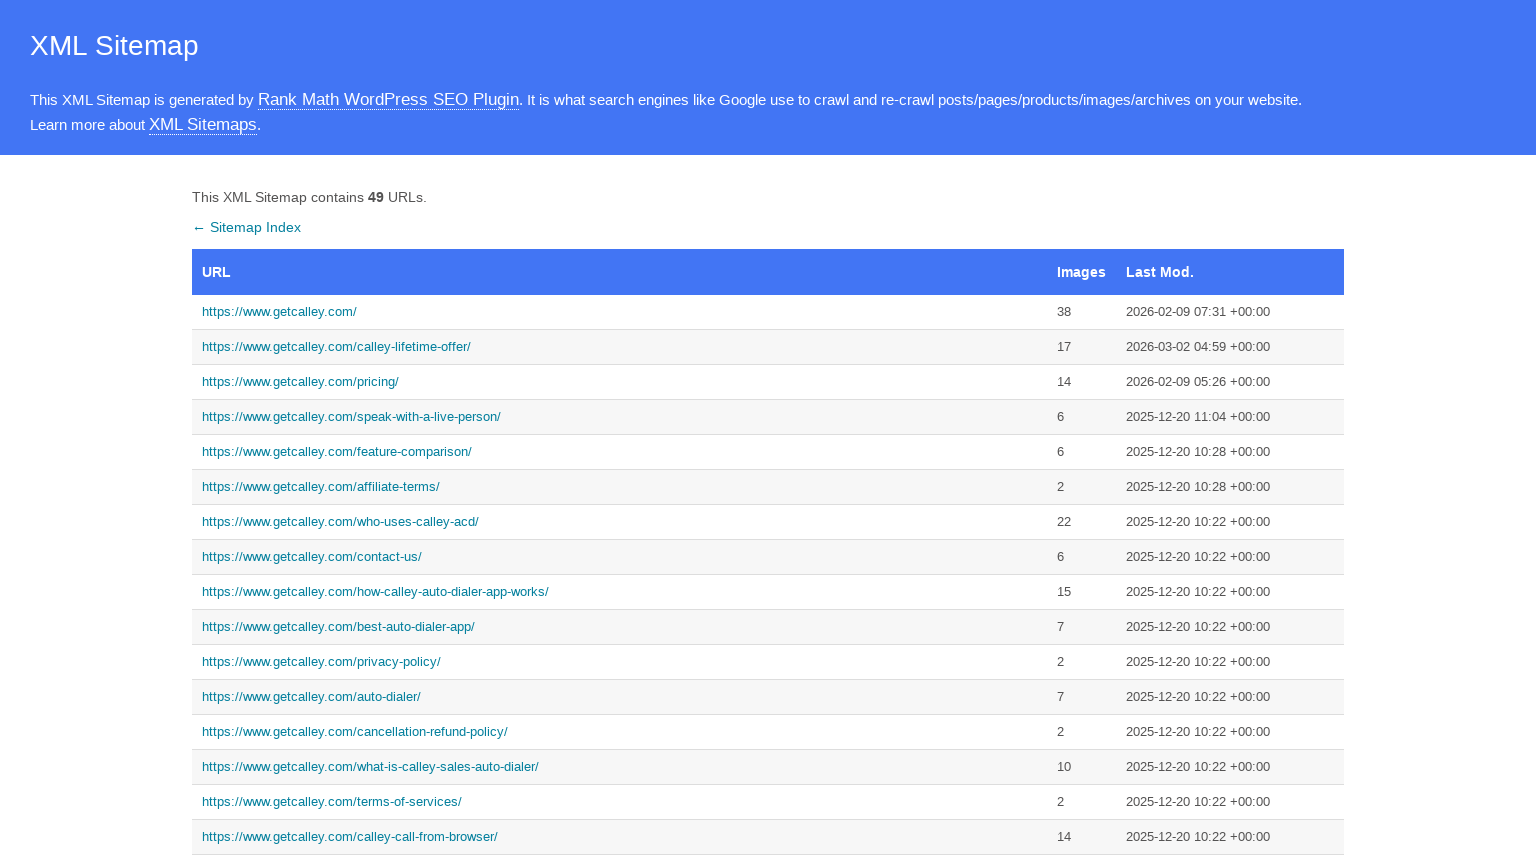

Clicked on How Calley Auto Dialer App Works page link at (620, 592) on a[href='https://www.getcalley.com/how-calley-auto-dialer-app-works/']
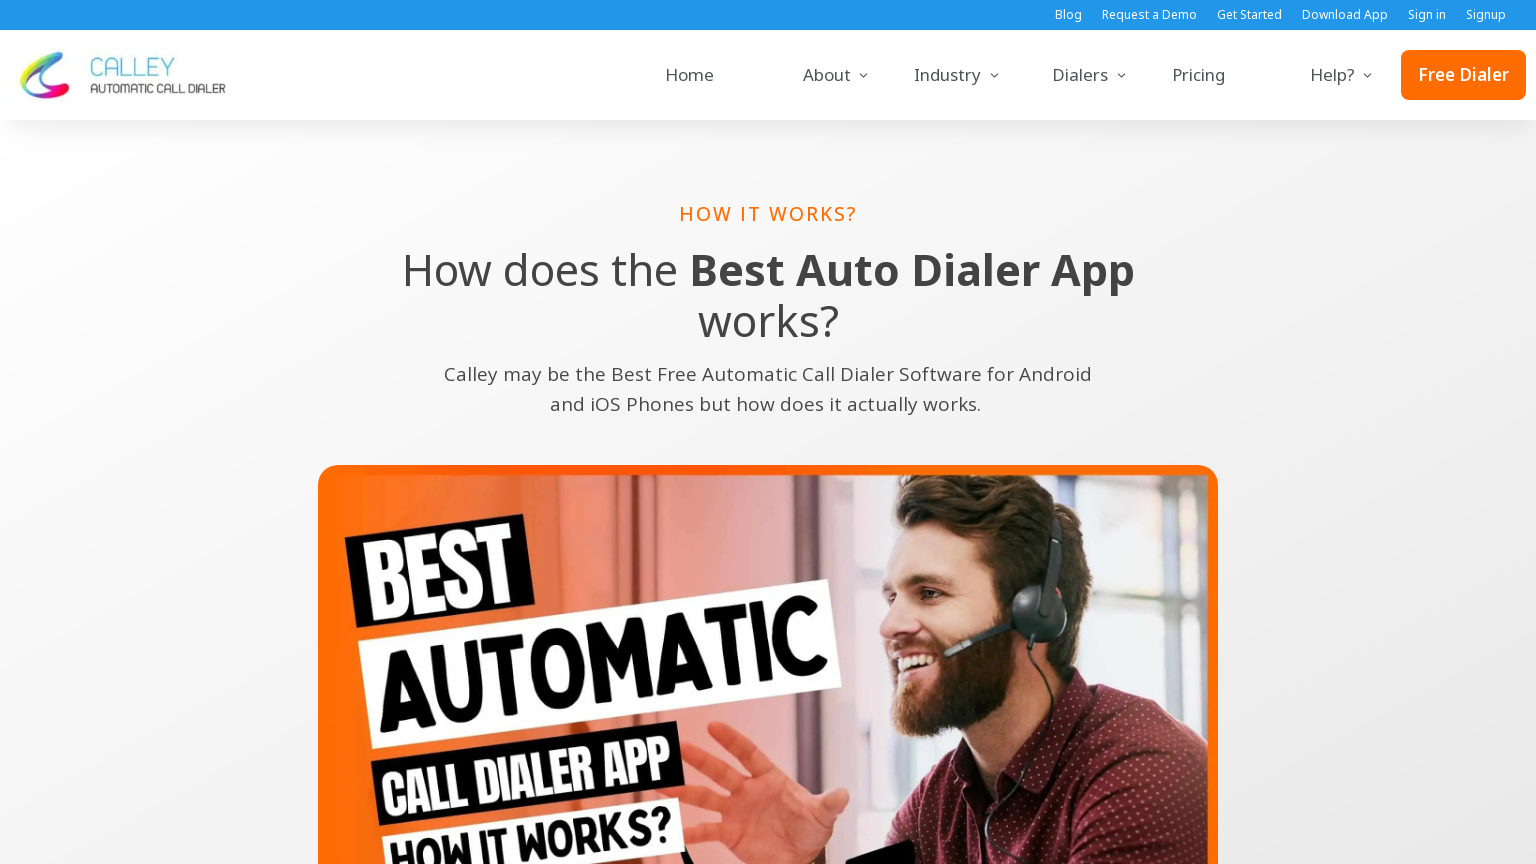

How Calley Auto Dialer App Works page loaded (domcontentloaded state)
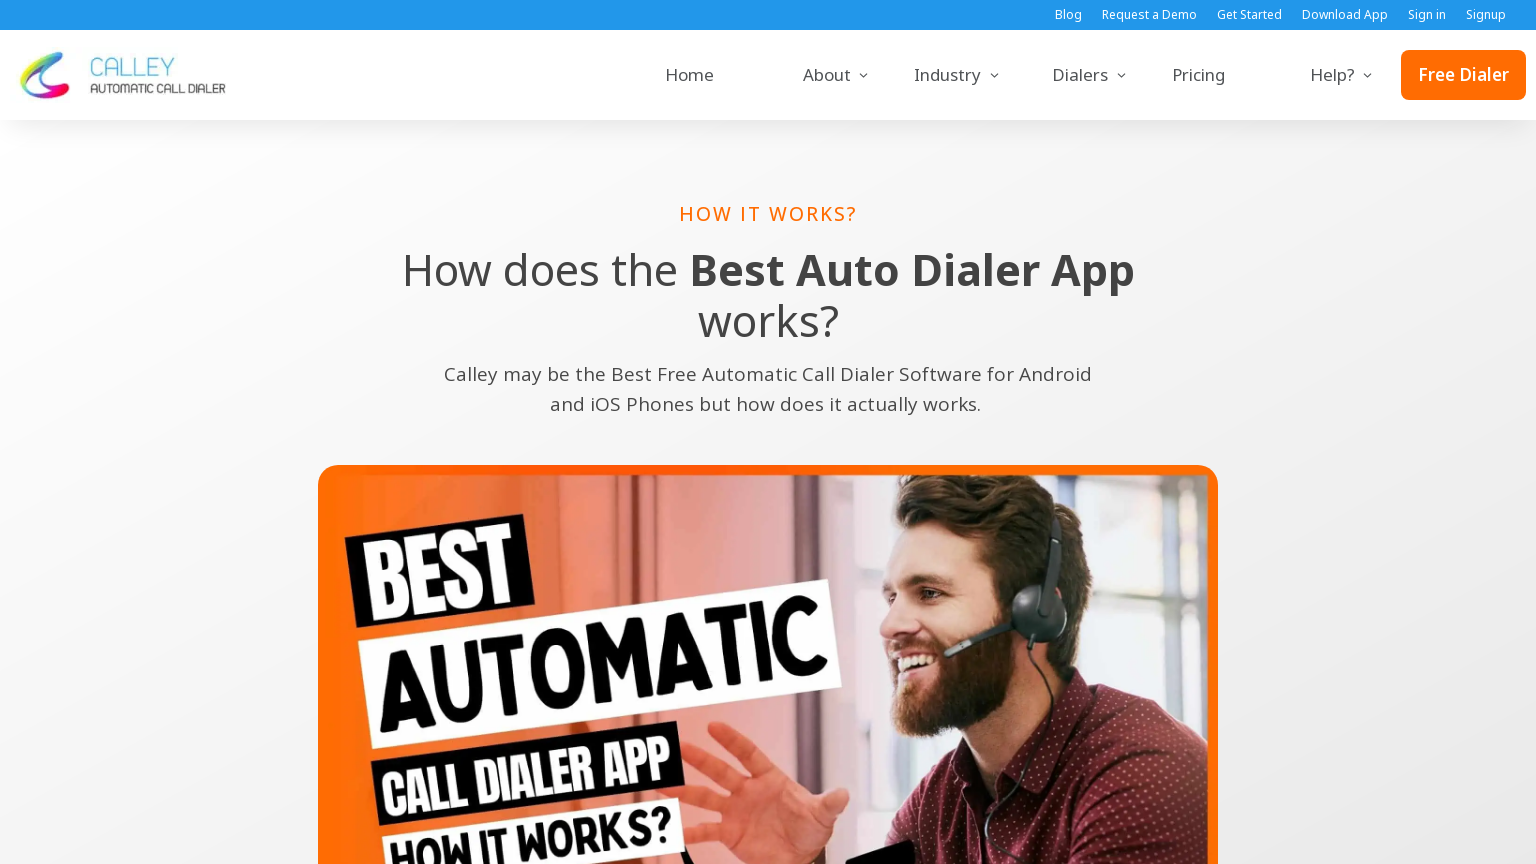

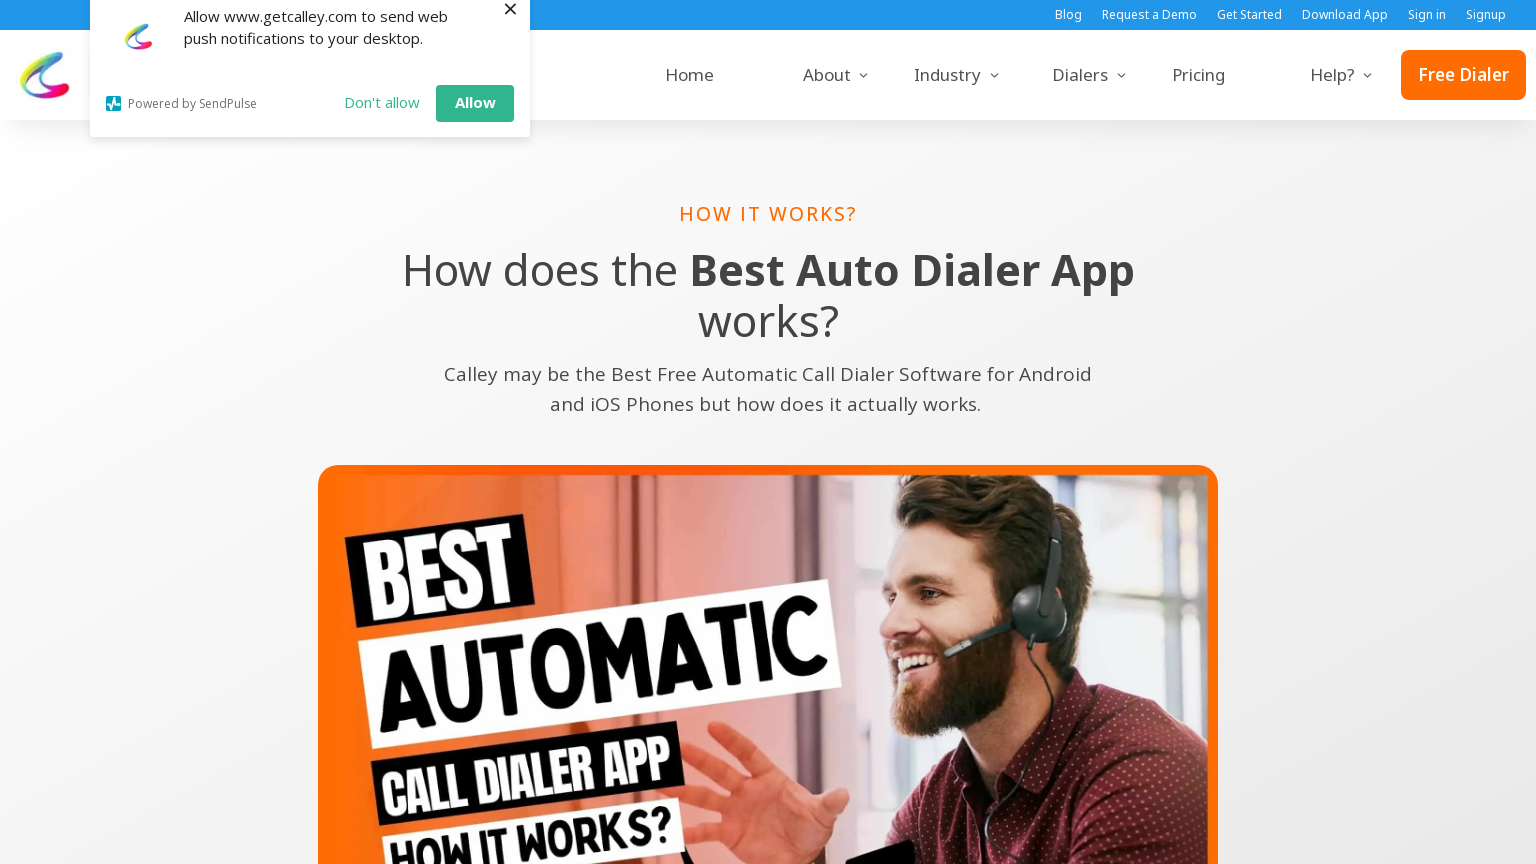